Tests adding a single todo item to the TodoMVC React application and verifies it persists

Starting URL: https://todomvc.com/examples/react/dist/

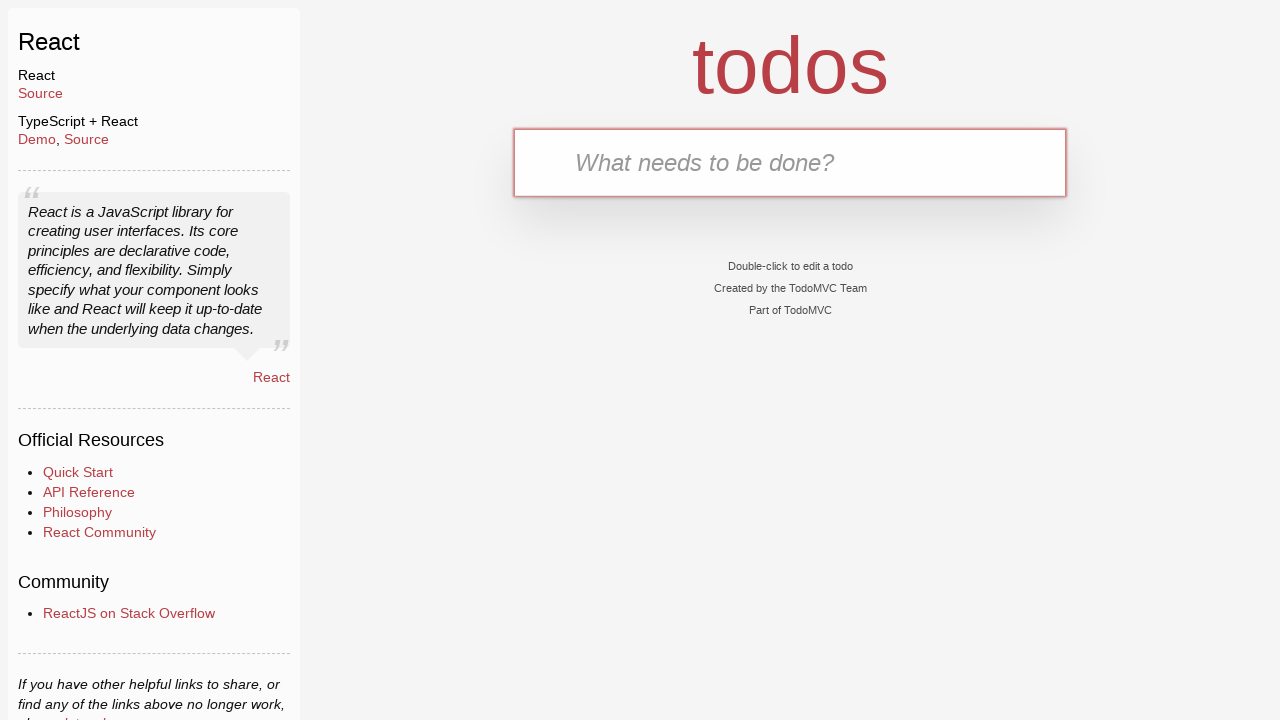

Filled new todo input with 'Buy groceries' on .new-todo
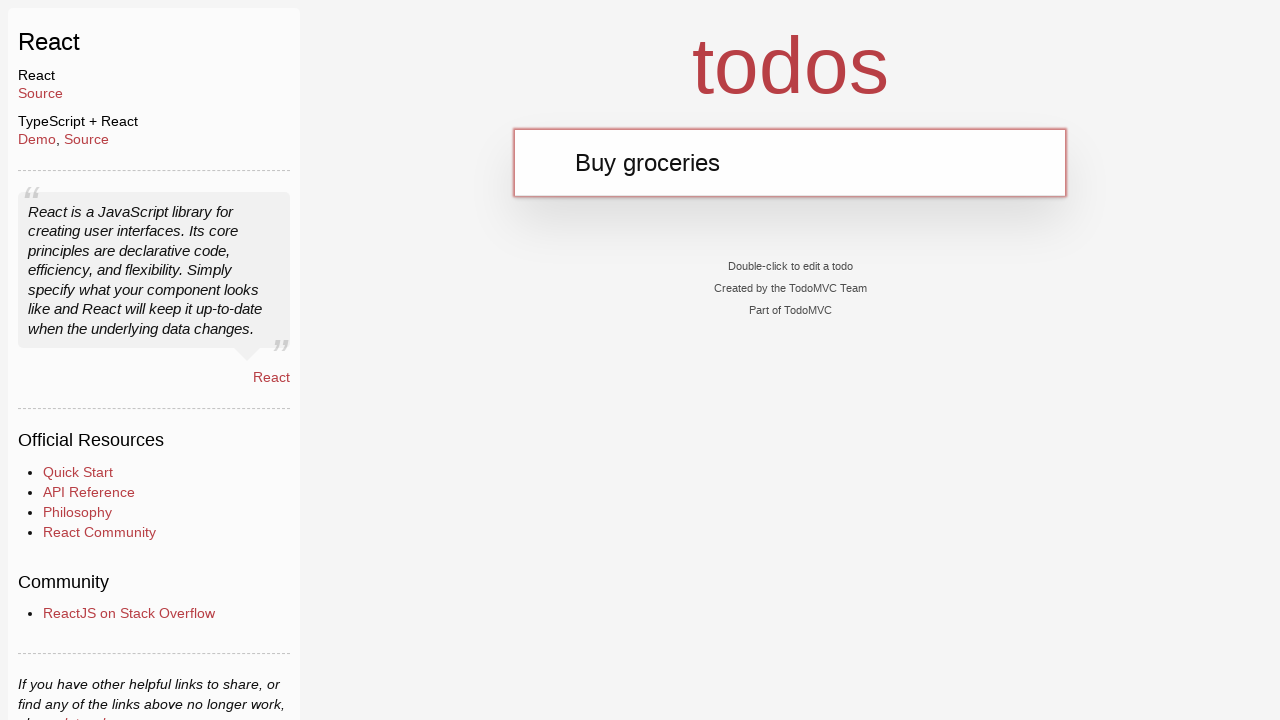

Pressed Enter to submit the new todo on .new-todo
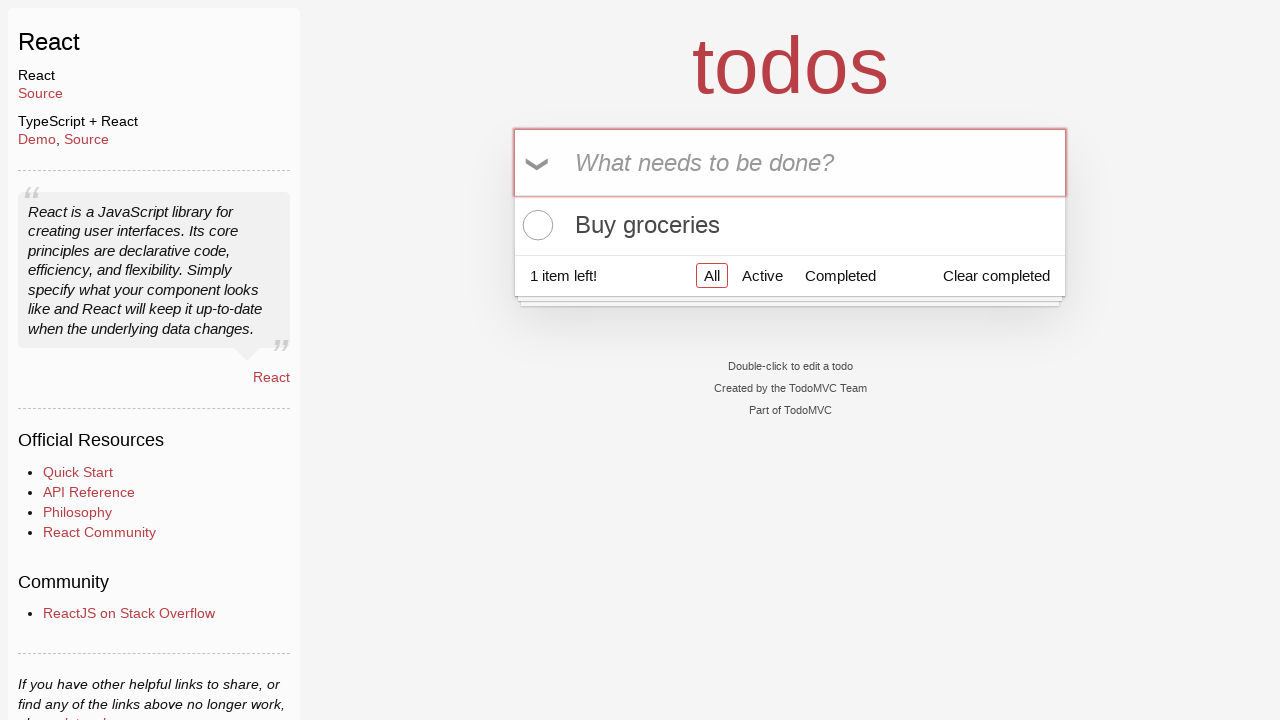

Waited for todo list item to appear
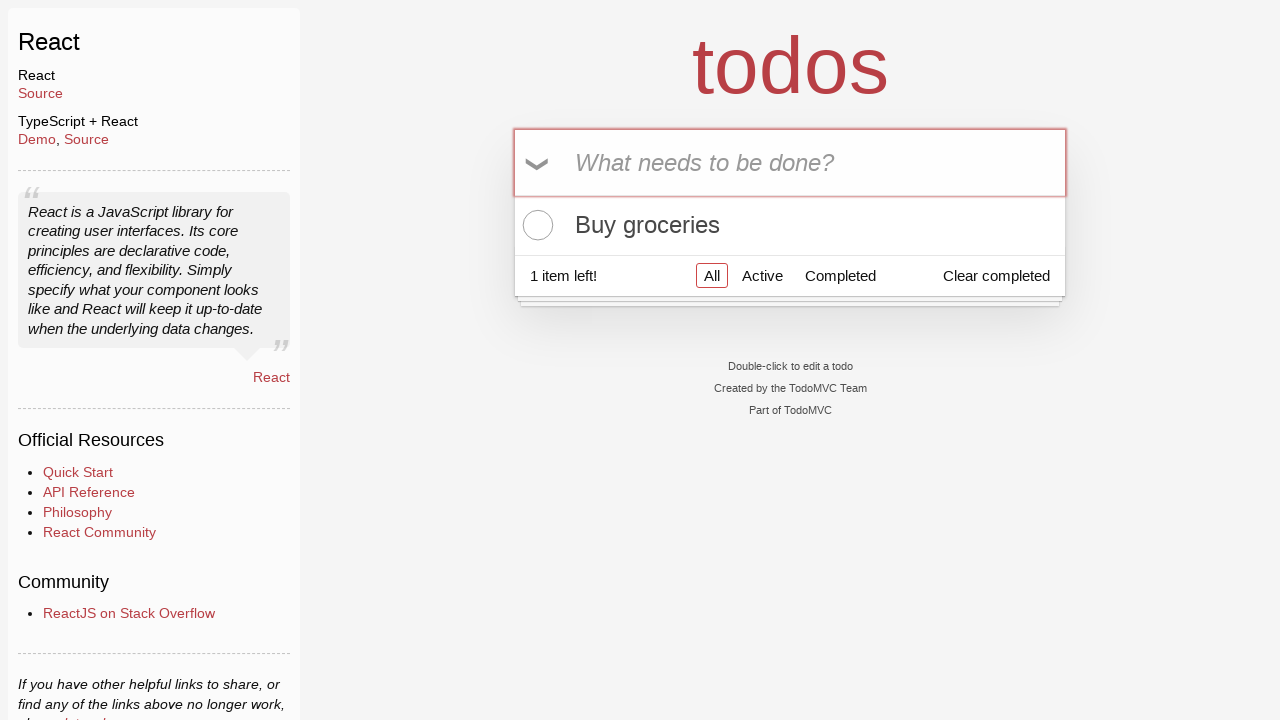

Located all todo labels
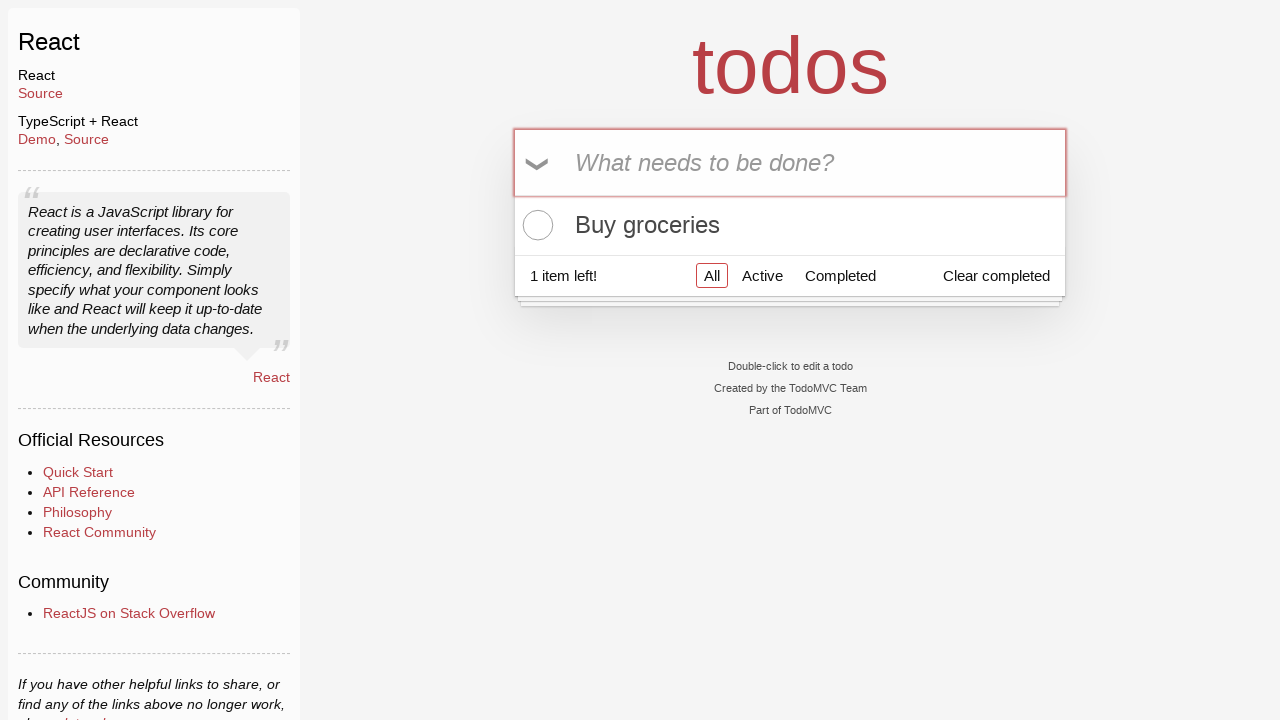

Verified exactly 1 todo item exists
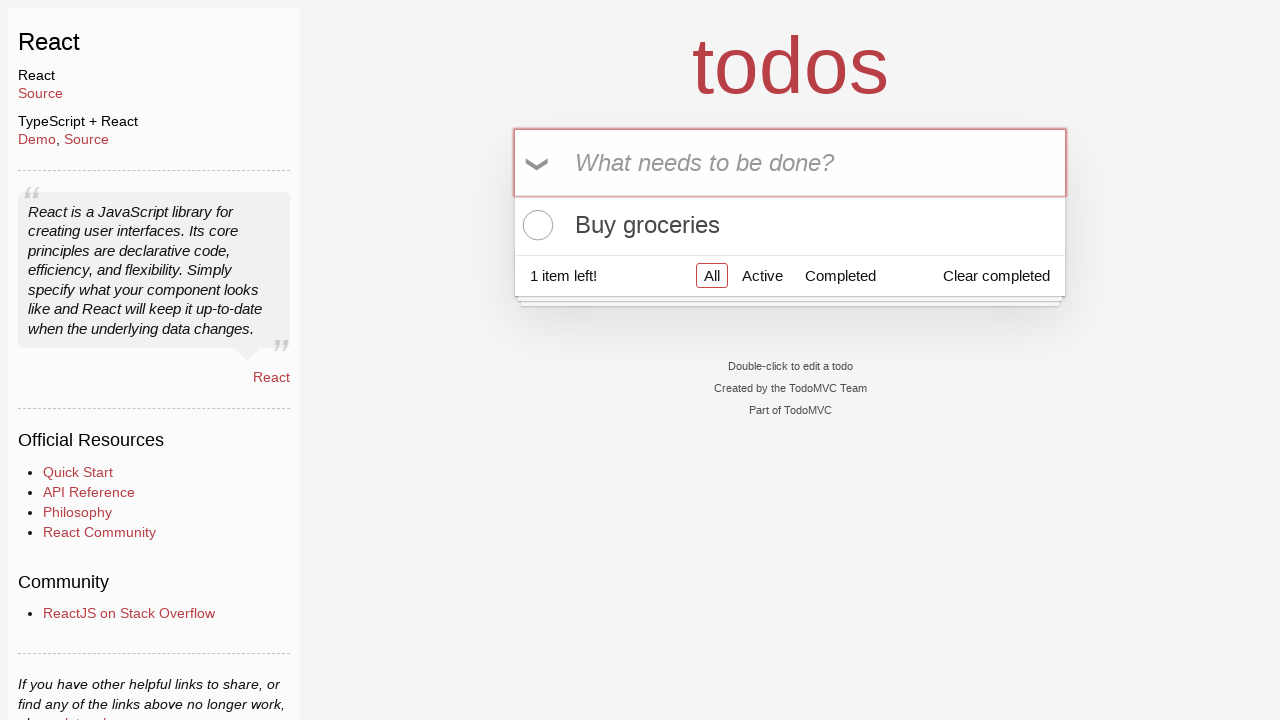

Verified todo item text is 'Buy groceries'
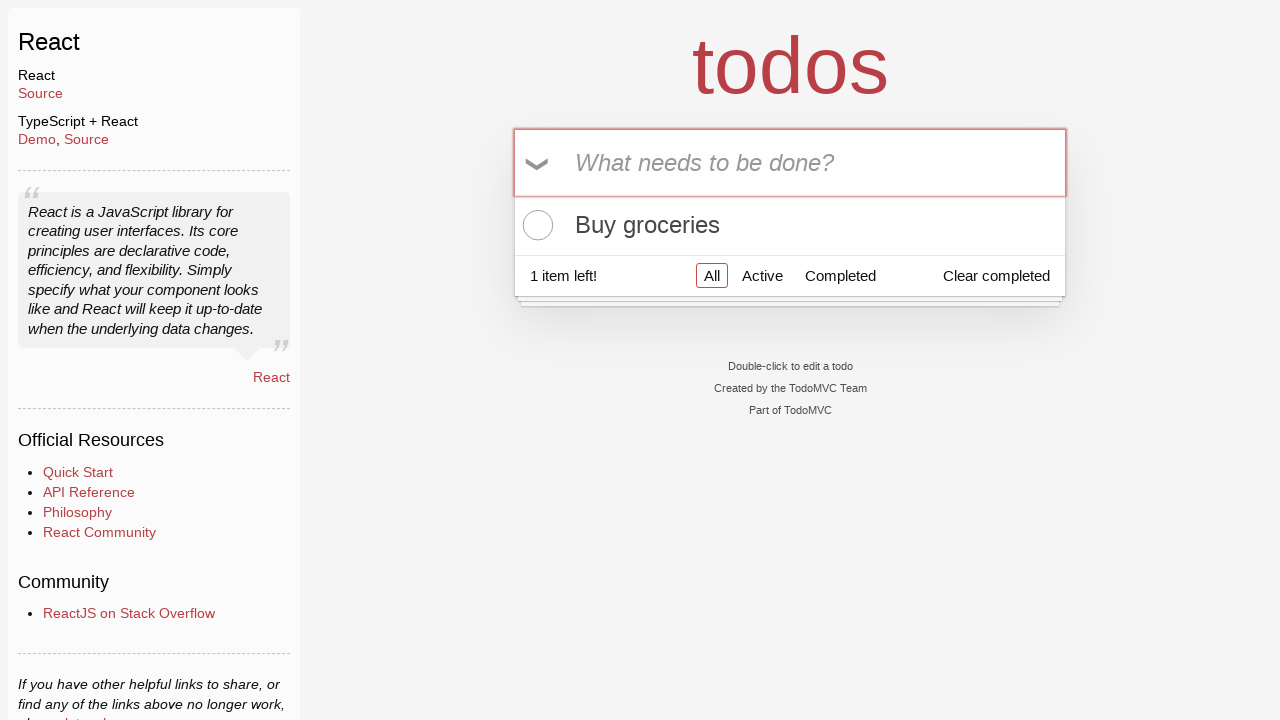

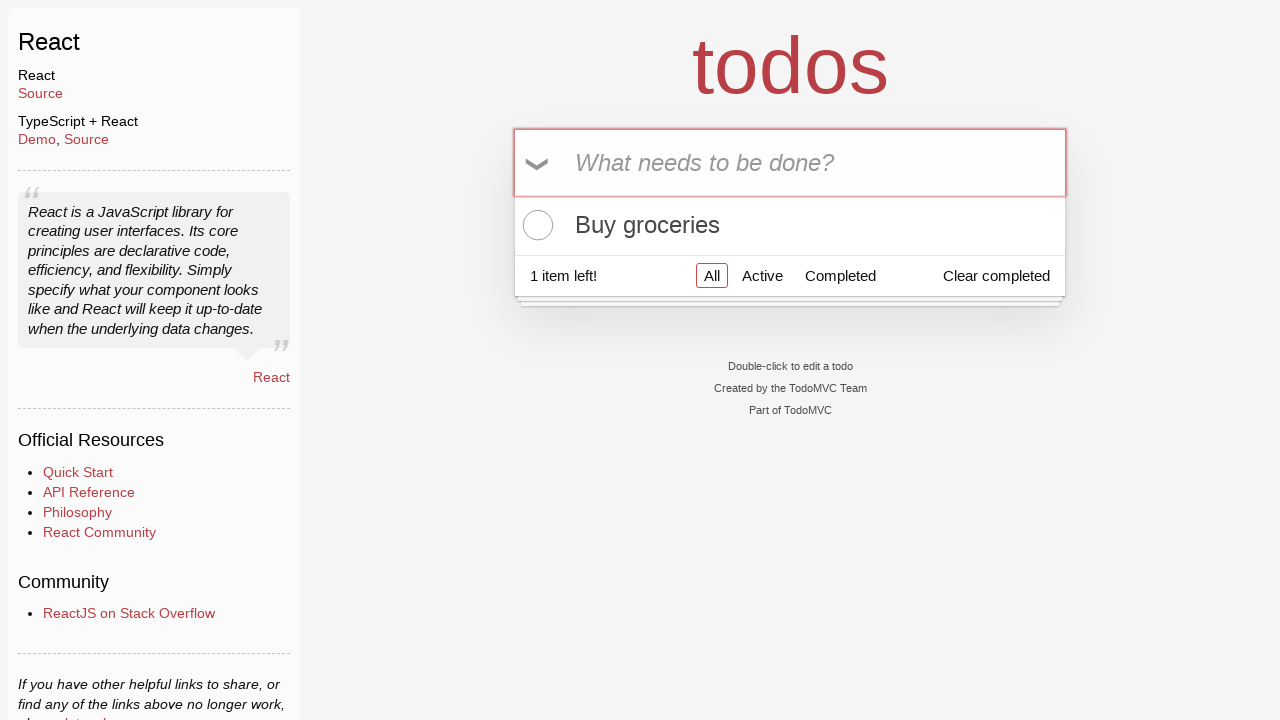